Tests navigation on Douban website by clicking the movie link (which opens a new tab), switching to the new tab, and clicking on a navigation menu item.

Starting URL: https://www.douban.com/

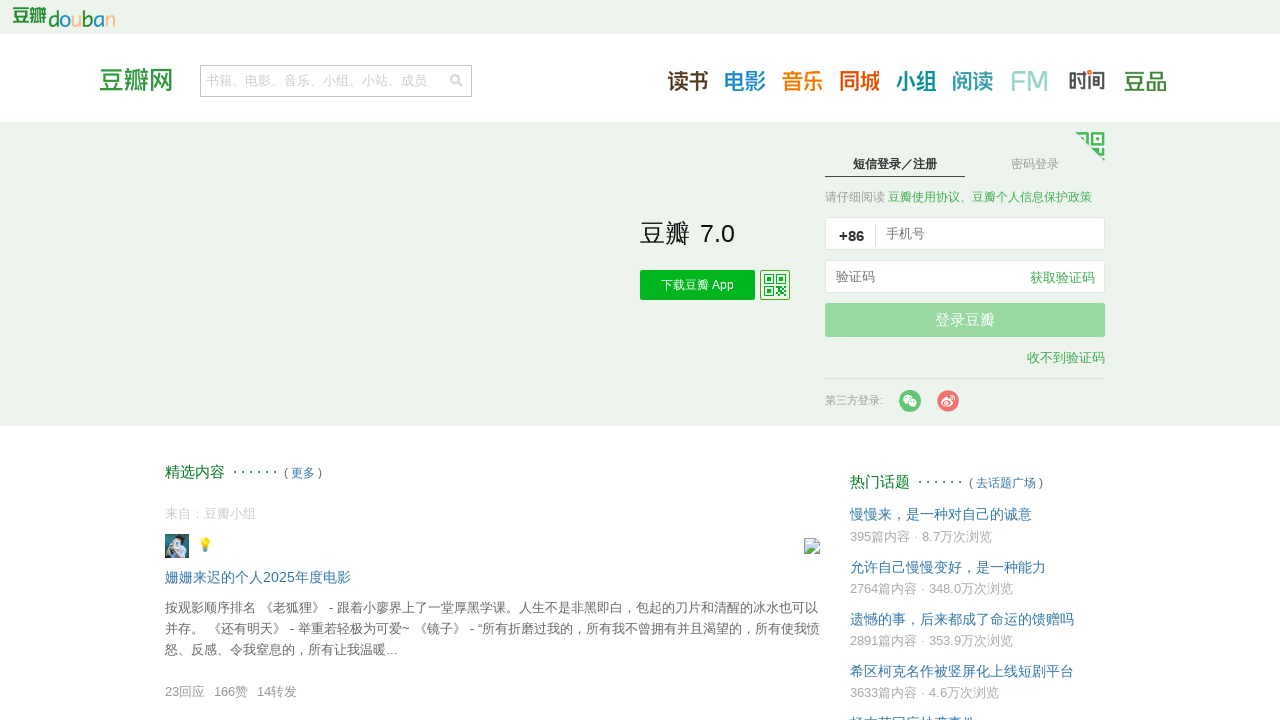

Clicked movie link which opened a new tab at (745, 80) on .lnk-movie
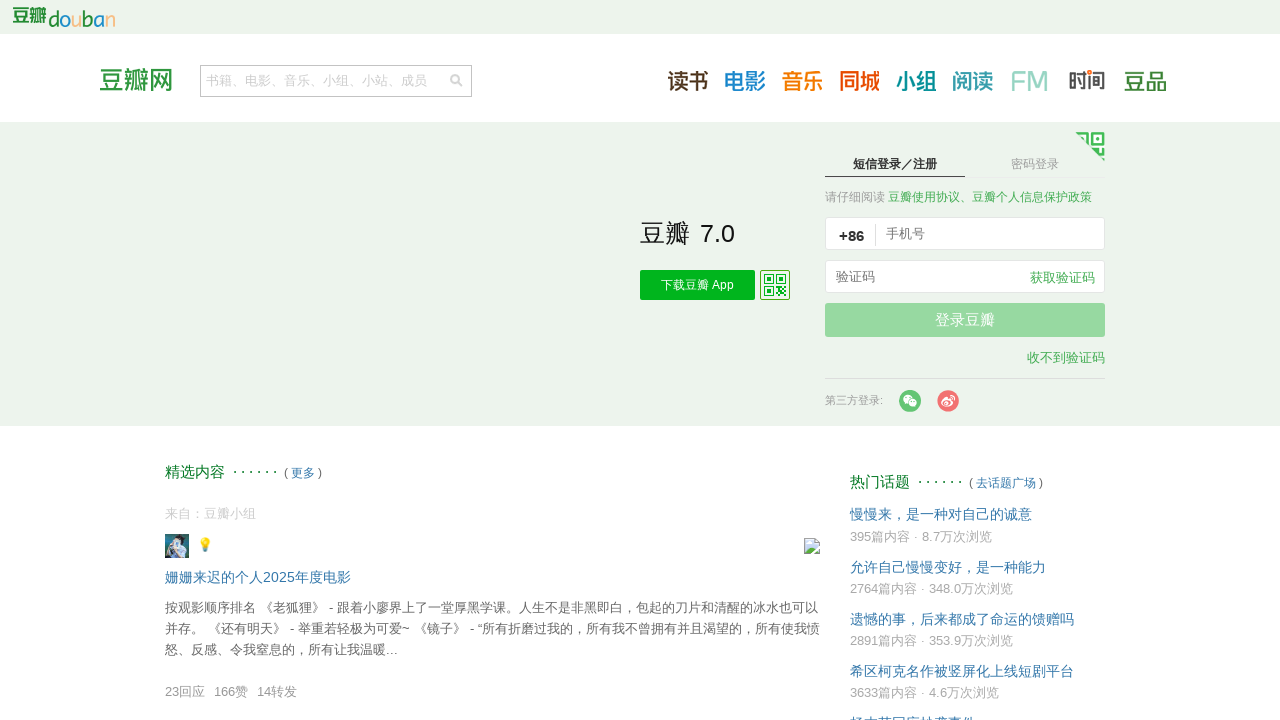

Switched to the newly opened tab
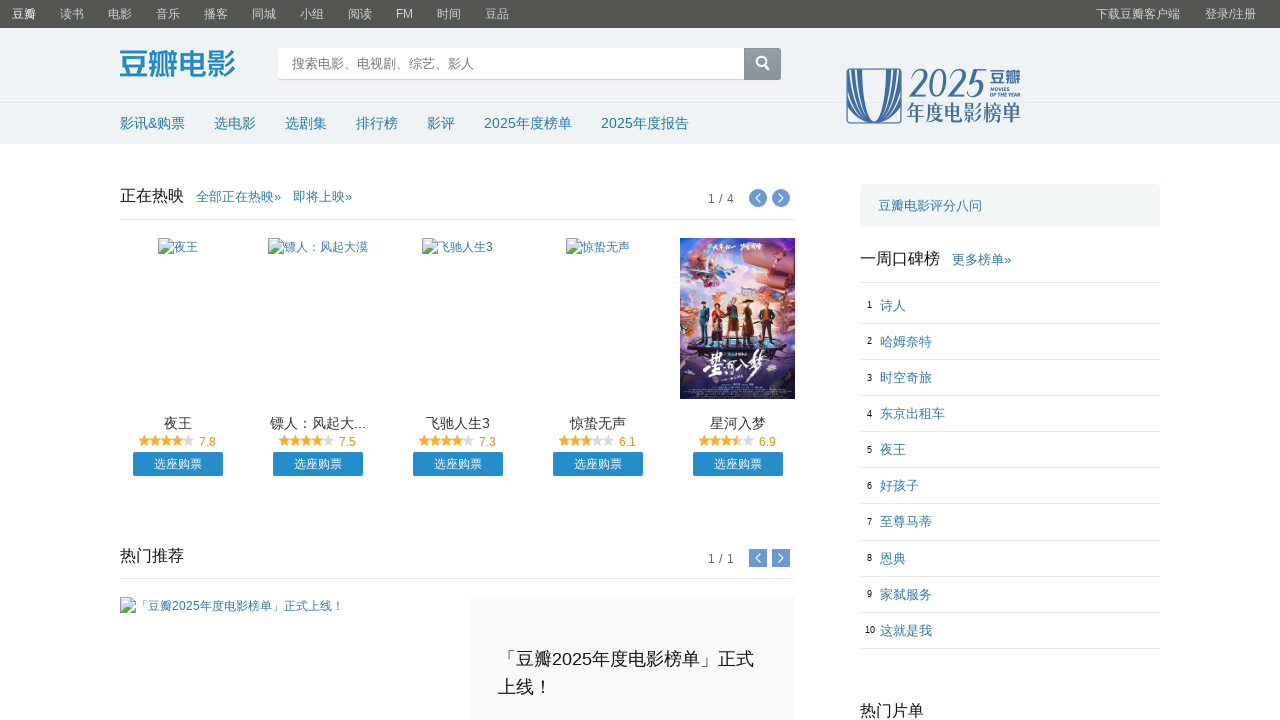

Waited for new page DOM to load
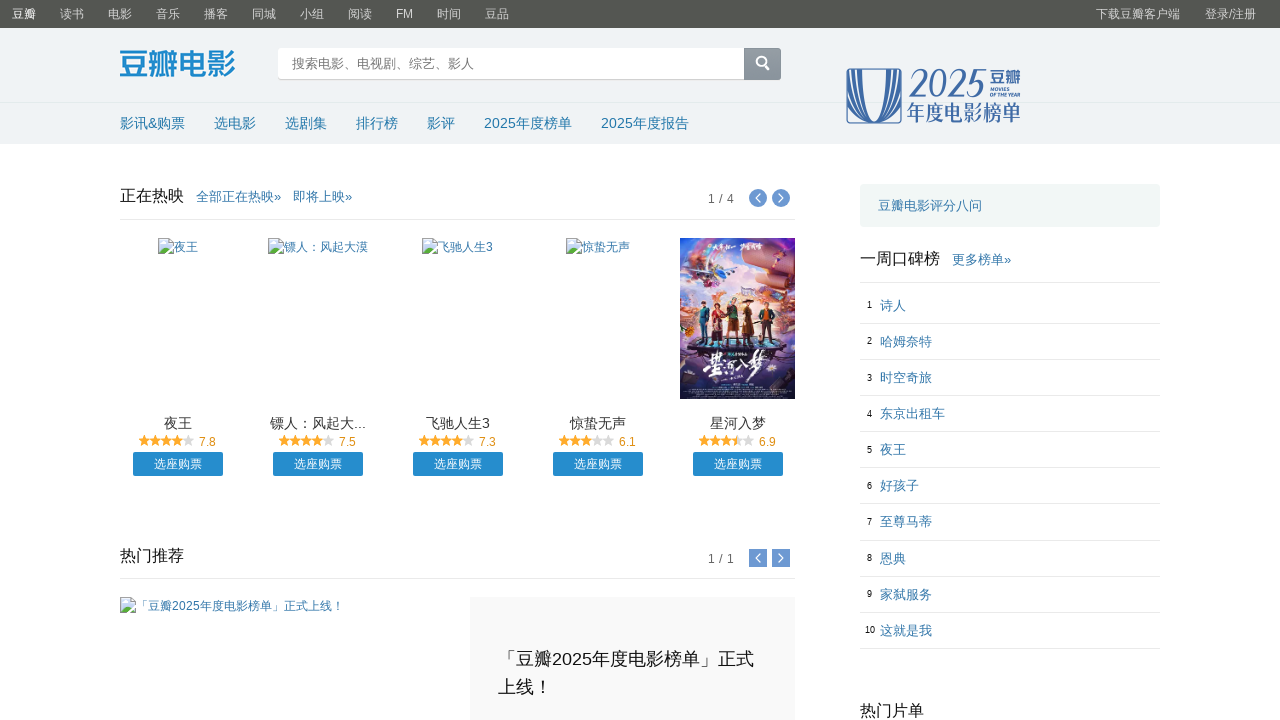

Clicked the 4th navigation menu item at (168, 14) on div.global-nav-items ul li:nth-child(4)
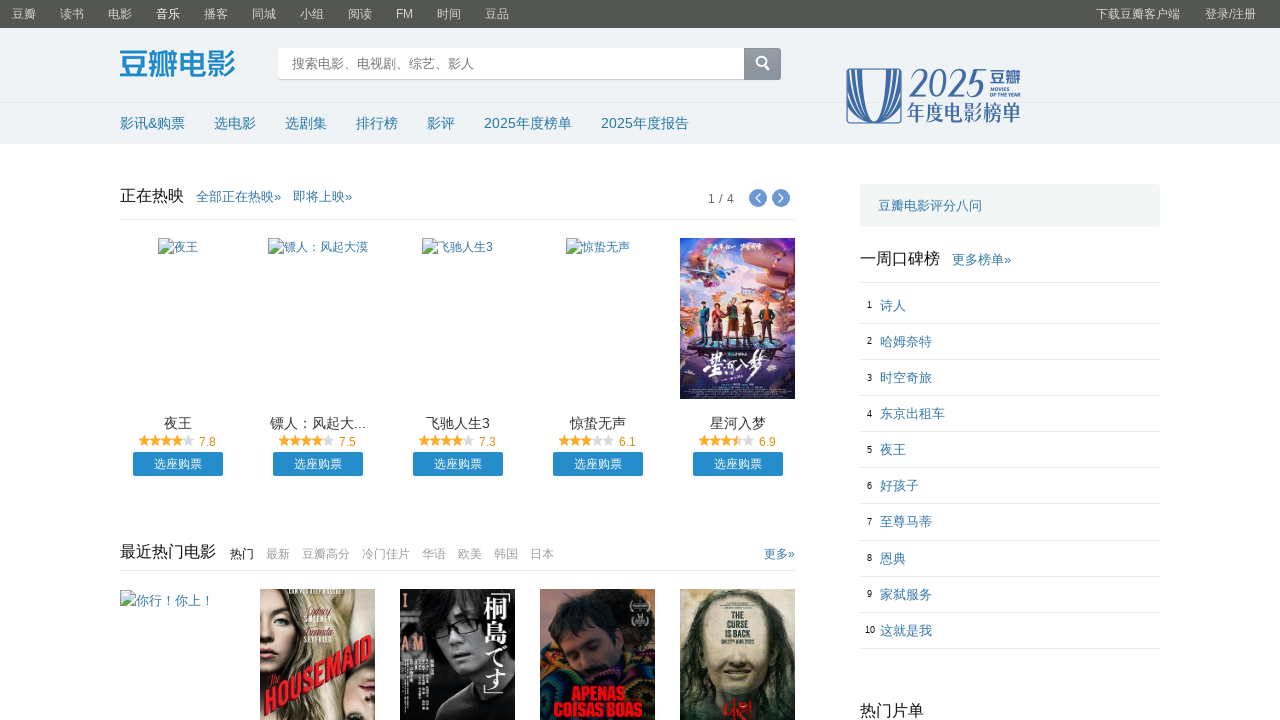

Navigation completed and page fully loaded
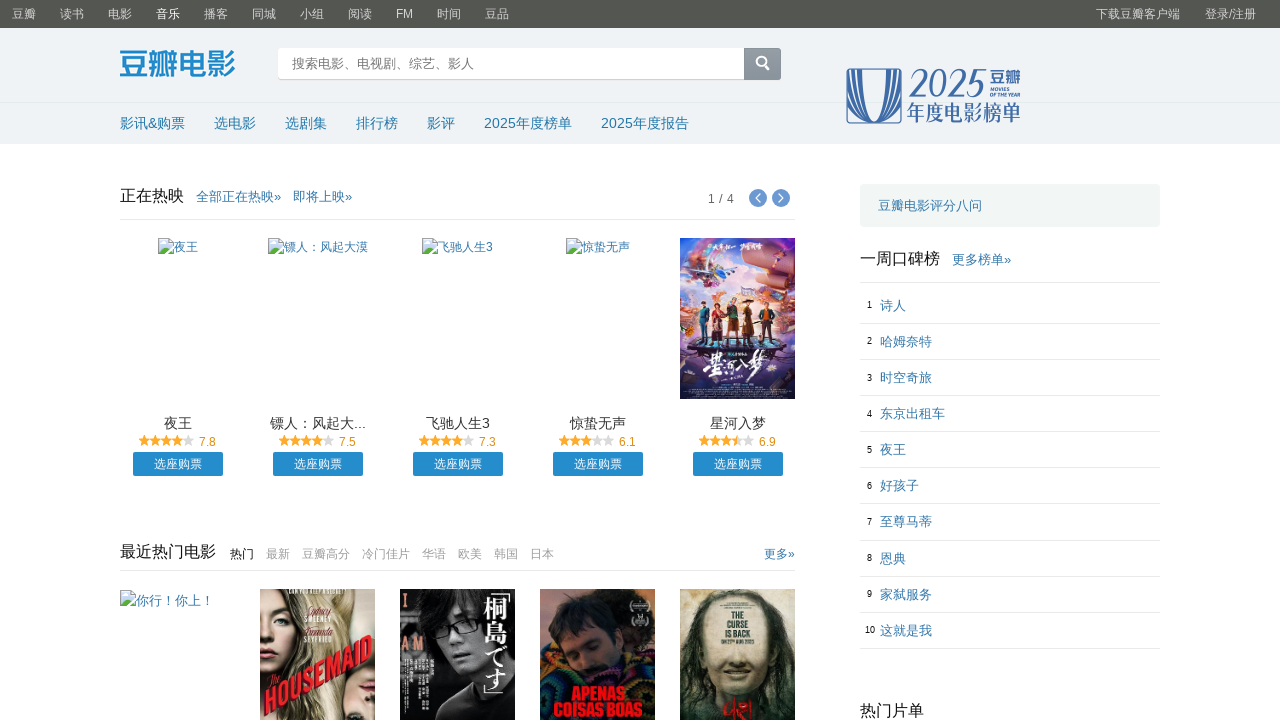

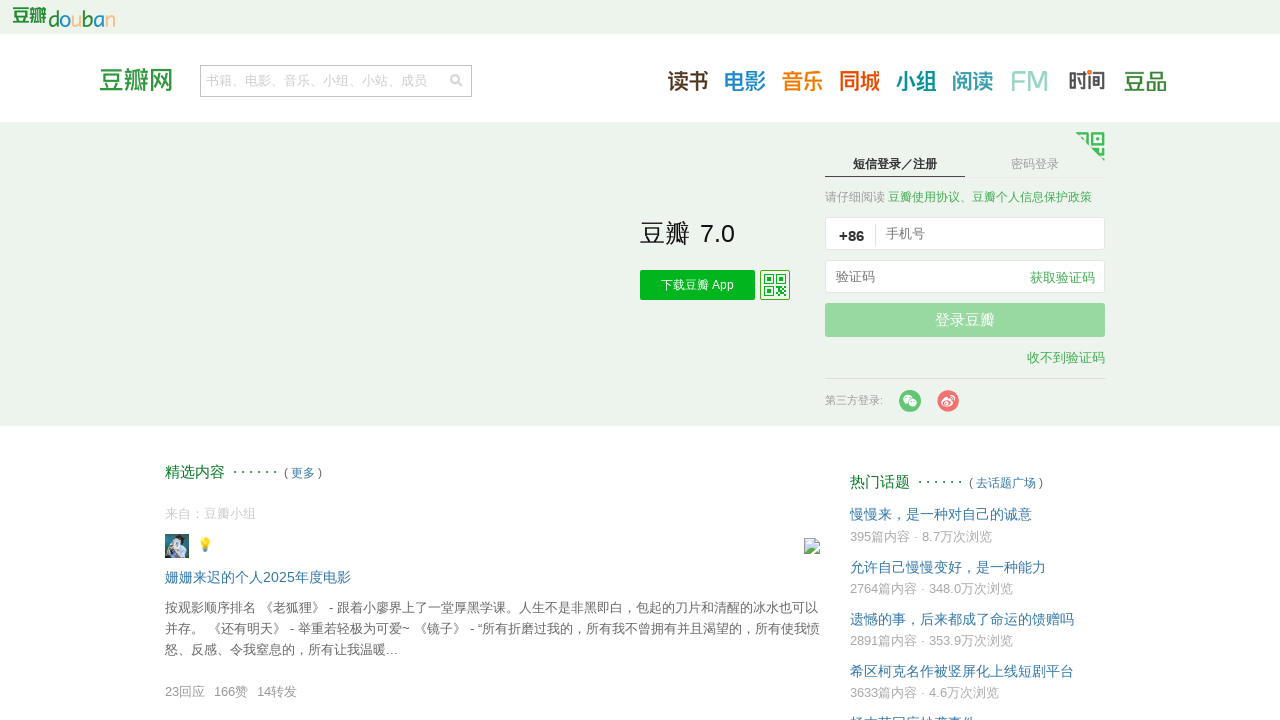